Tests clicking "Career Center" button in header

Starting URL: https://skillfactory.ru/

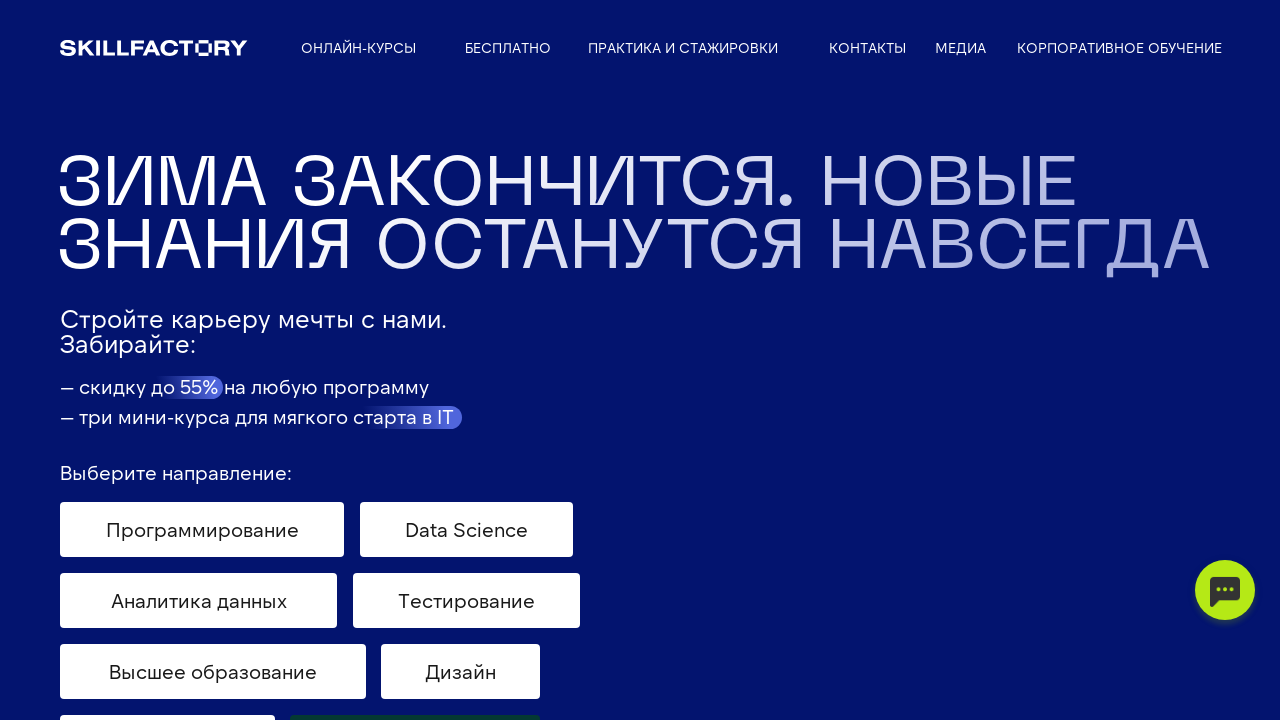

Clicked 'Career Center' (Центр карьеры) button in header at (640, 360) on text=Центр карьеры
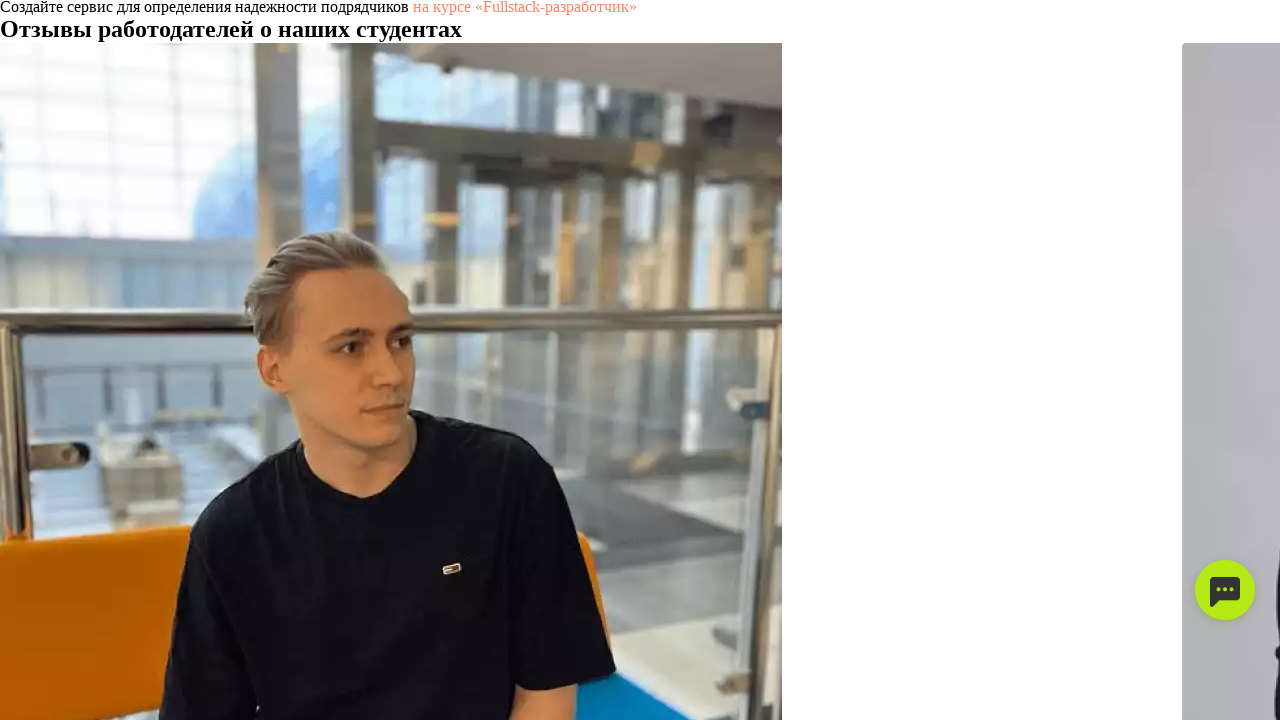

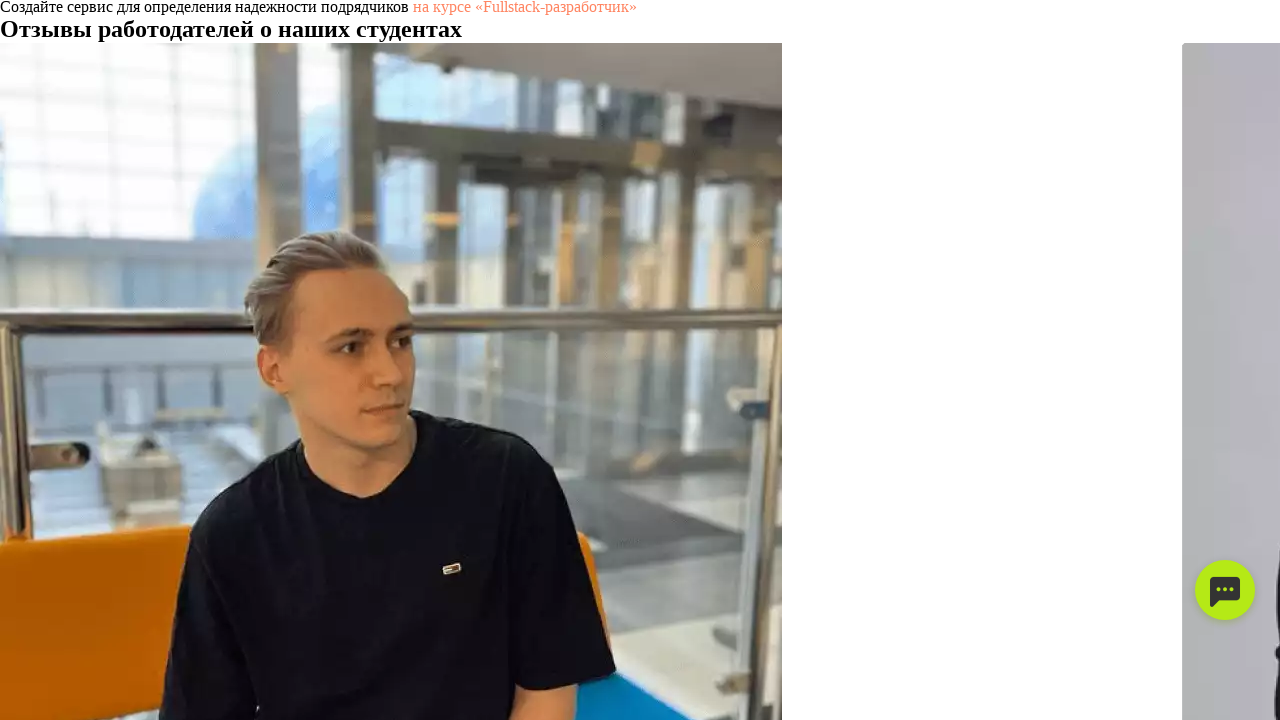